Tests checkbox element status by checking display, enabled, and selected states, then clicks a checkbox to verify state change

Starting URL: http://samples.gwtproject.org/samples/Showcase/Showcase.html#!CwCheckBox

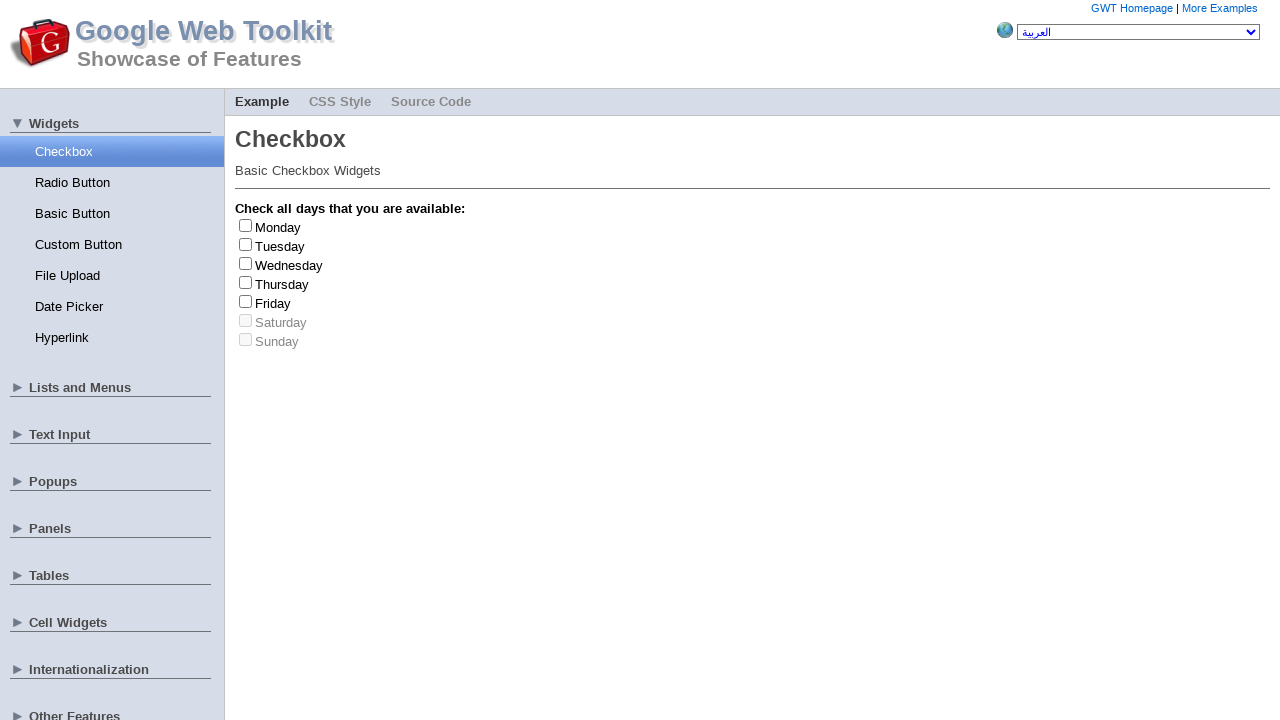

Located Tuesday checkbox element
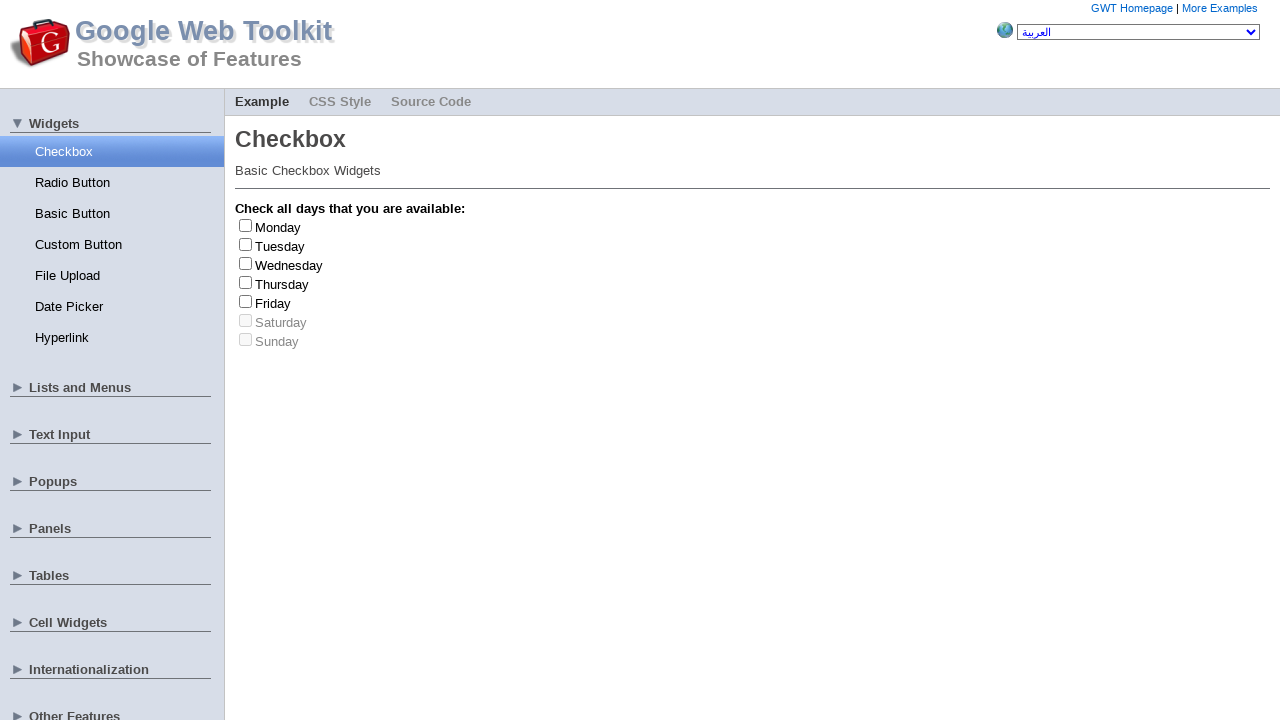

Clicked Tuesday checkbox to change its state at (246, 244) on #gwt-debug-cwCheckBox-Tuesday-input
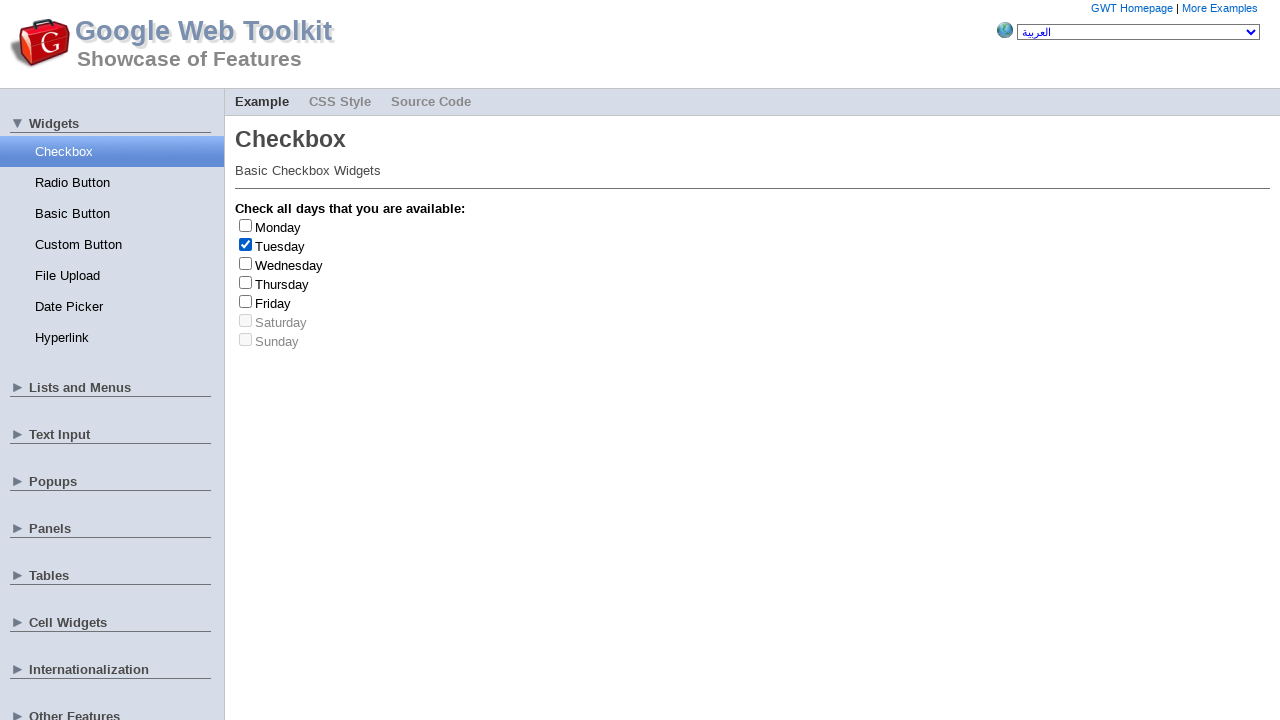

Located Saturday checkbox element
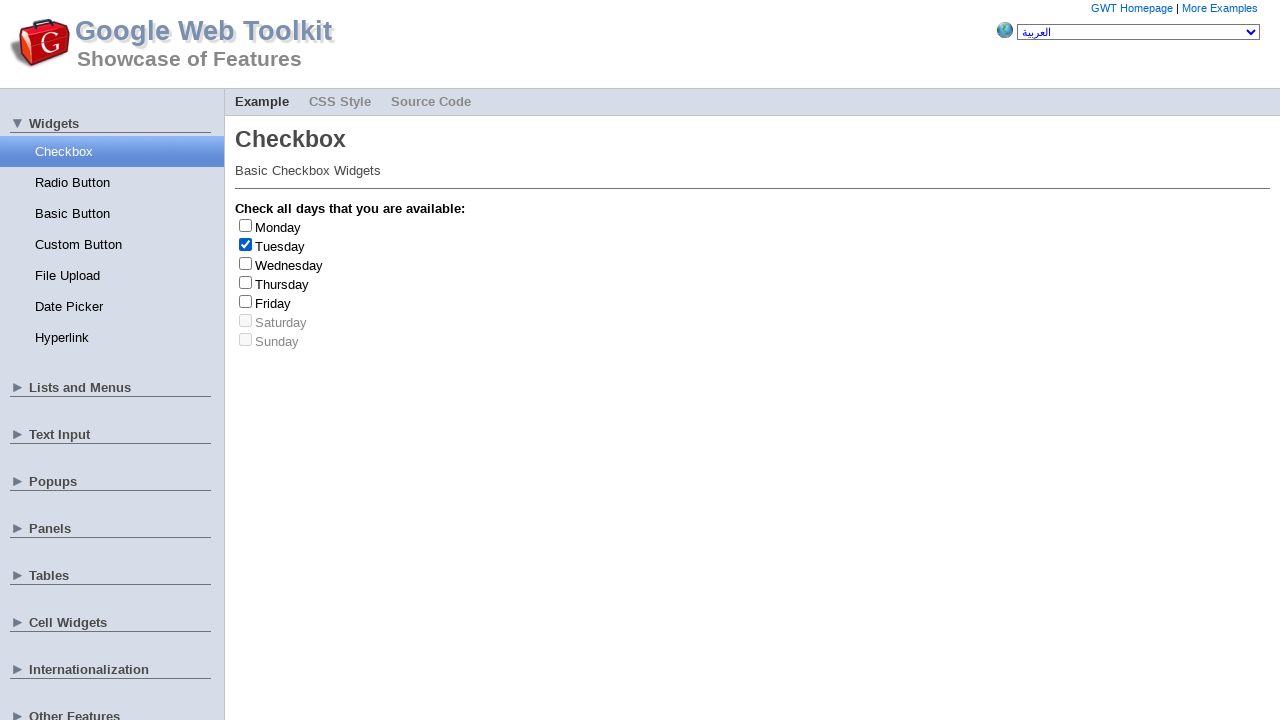

Verified Saturday checkbox is visible
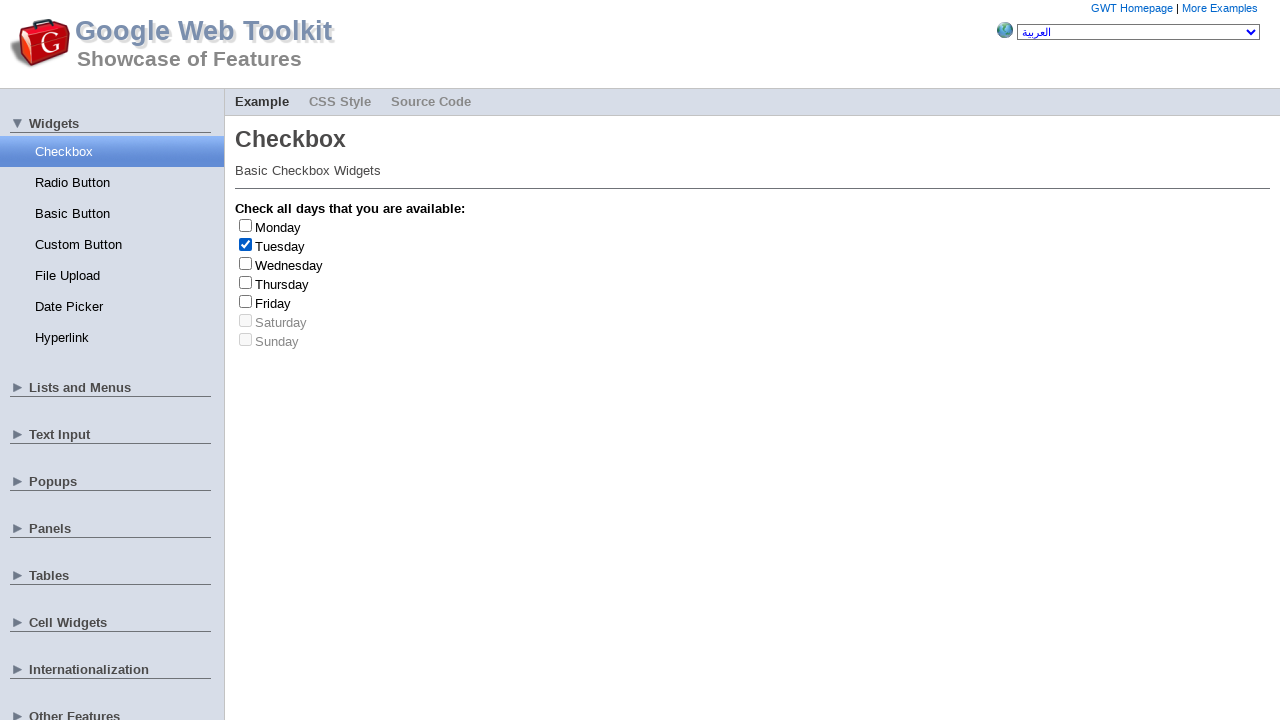

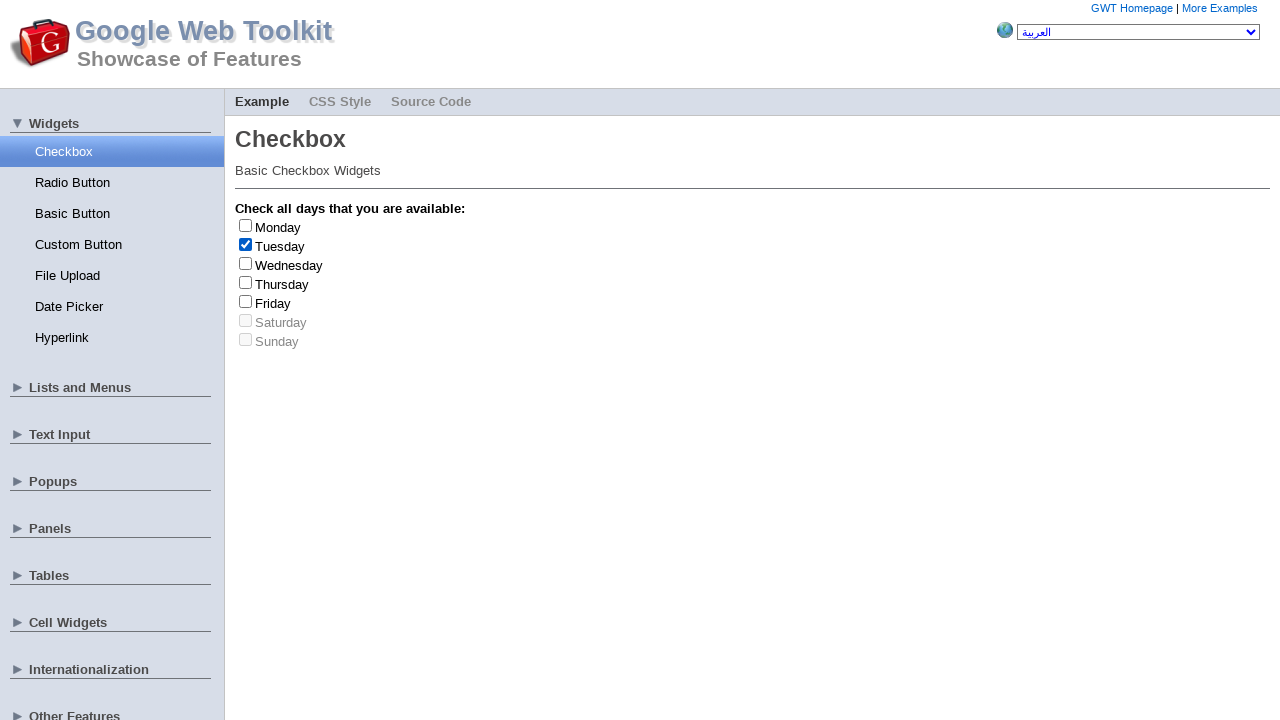